Tests clicking on the search button on the eCommerce playground homepage

Starting URL: https://ecommerce-playground.lambdatest.io/

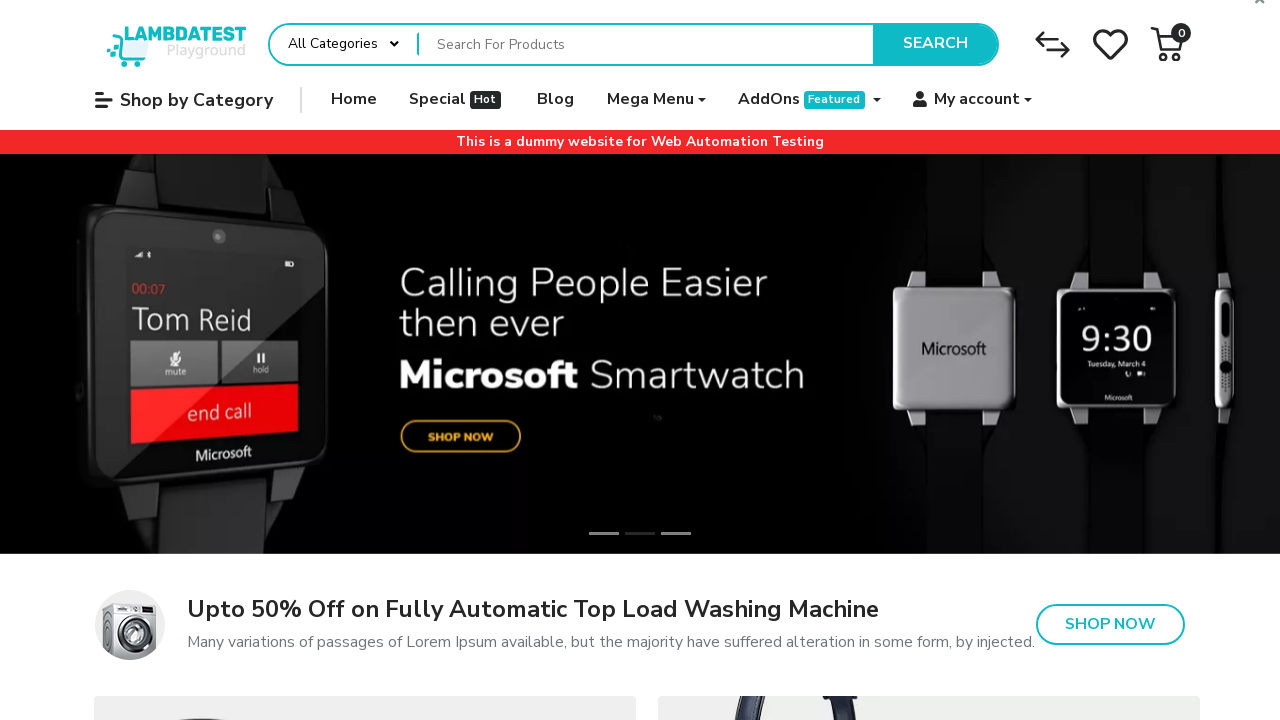

Clicked on the Search button on eCommerce playground homepage at (935, 44) on internal:role=button[name="Search"i]
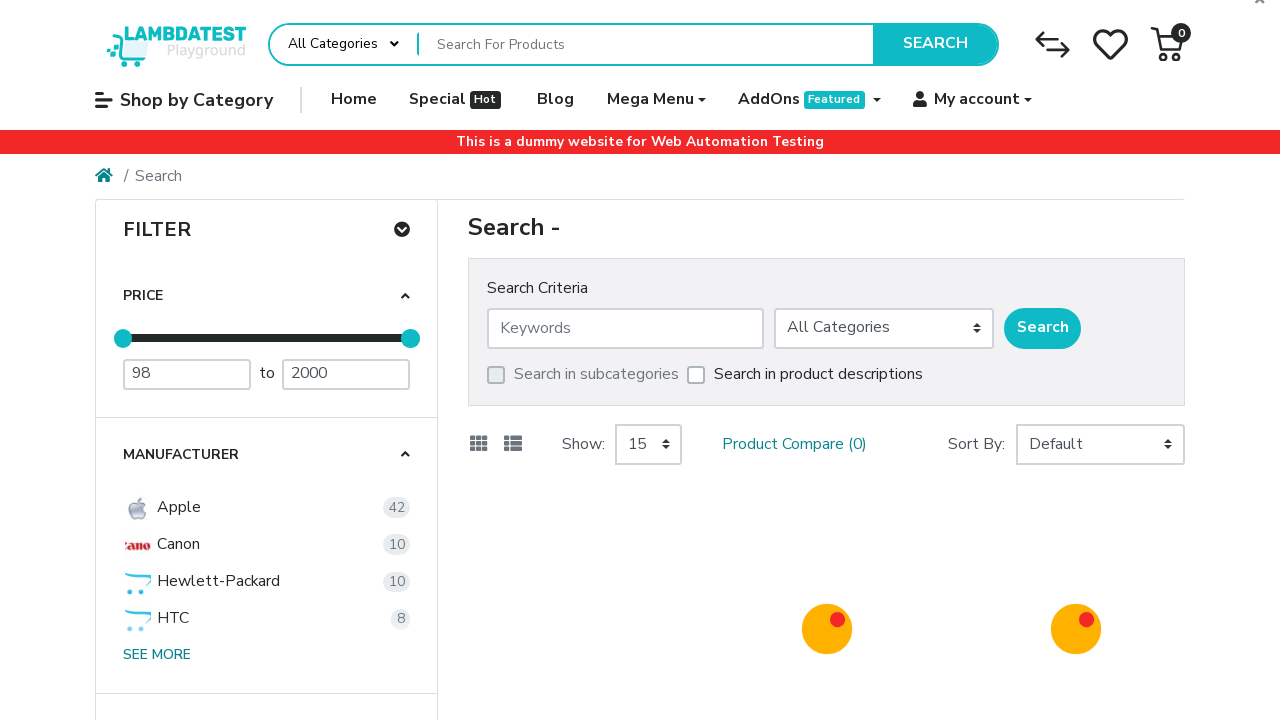

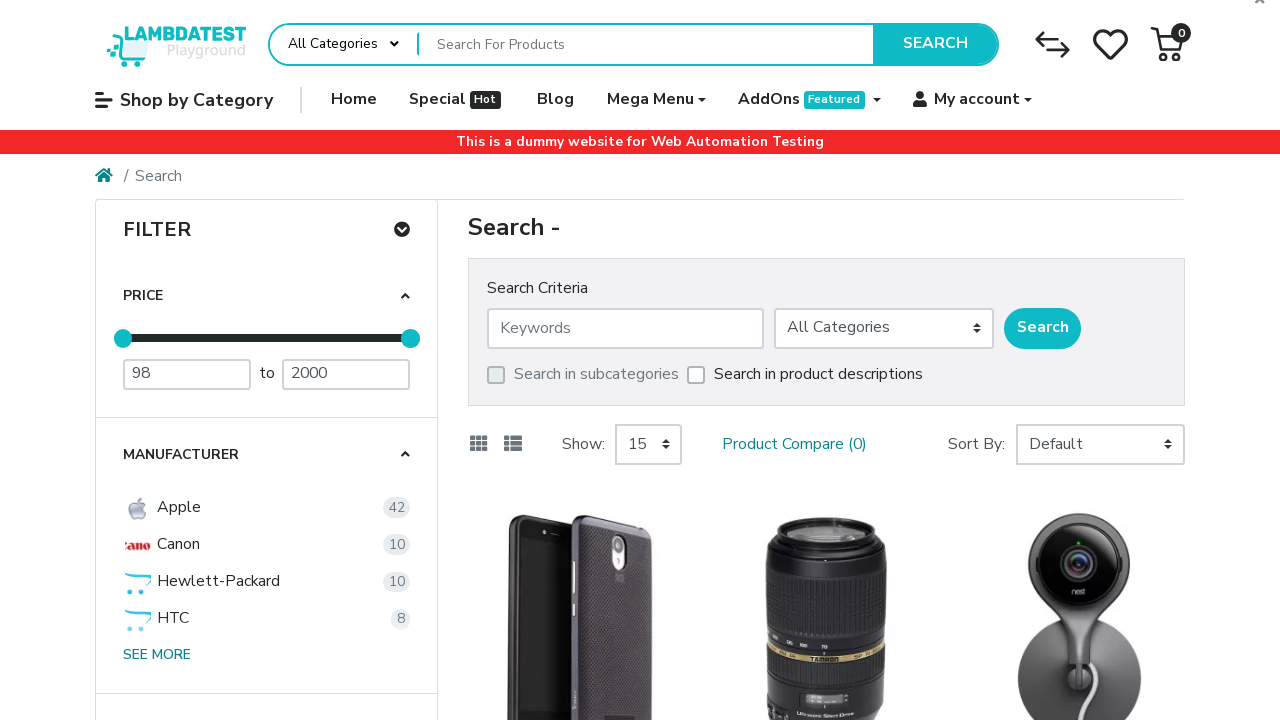